Tests leaving one field empty which should result in NaN

Starting URL: https://www.lambdatest.com/selenium-playground/simple-form-demo

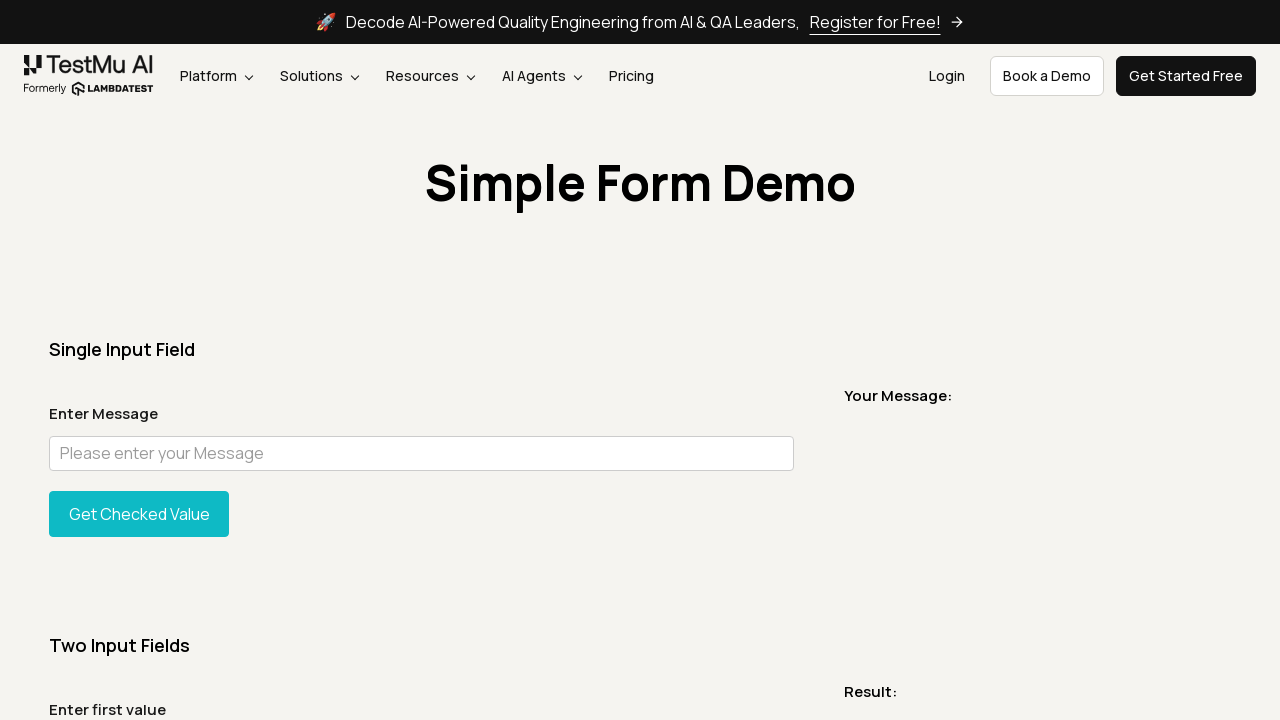

Filled first input field with '5', leaving second field empty on #sum1
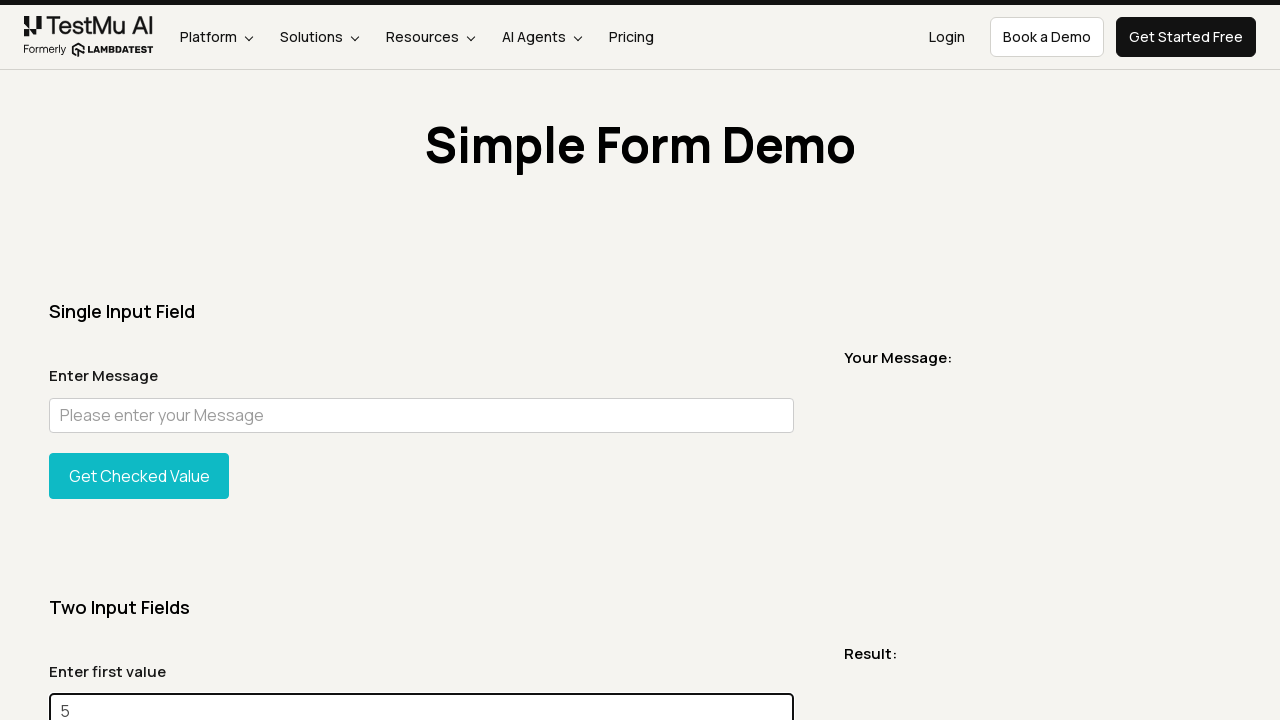

Clicked Get Total button to calculate sum at (139, 360) on xpath=//*[@id='gettotal']/button
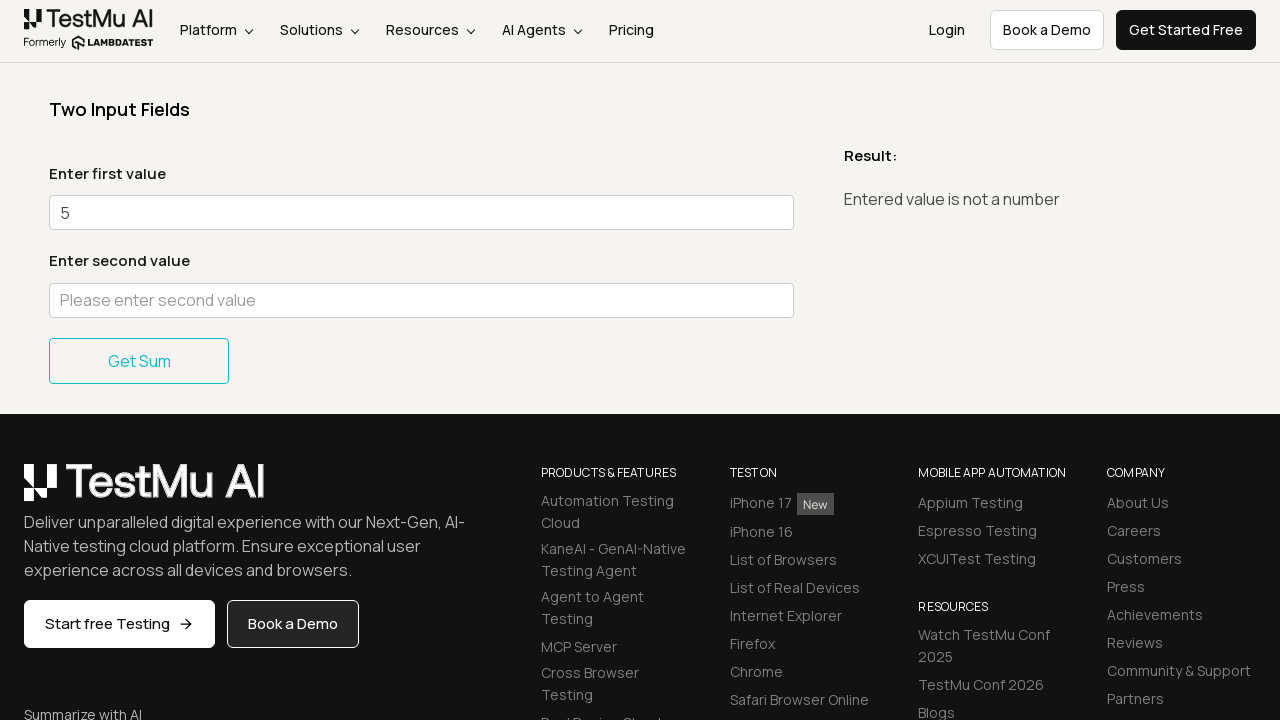

Result message displayed showing NaN due to empty second field
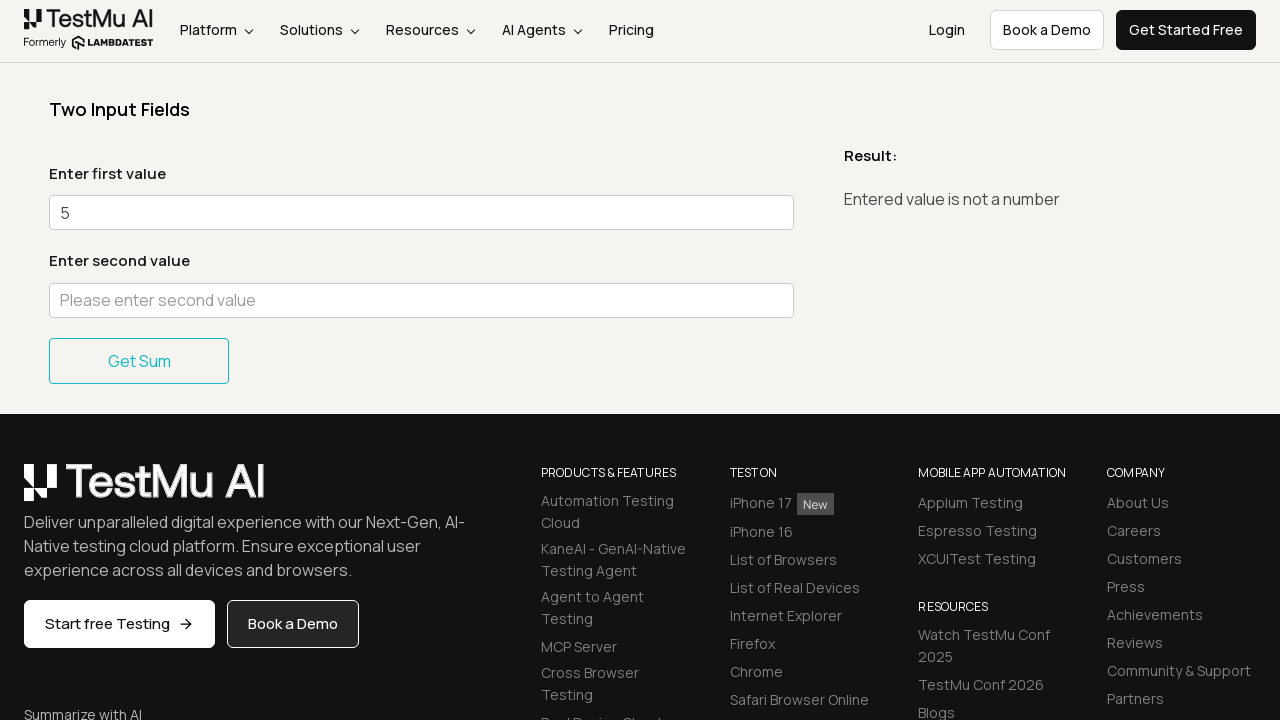

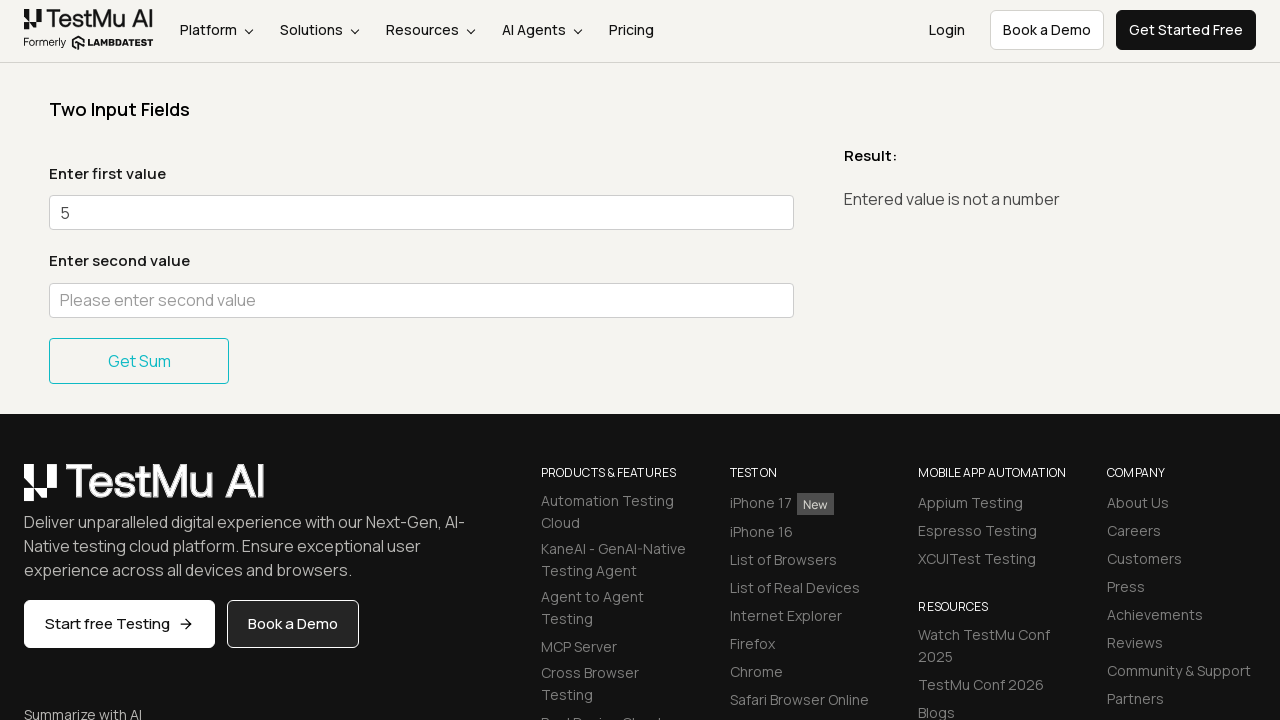